Demonstrates click and hold action on the Courses link

Starting URL: https://www.geeksforgeeks.org/

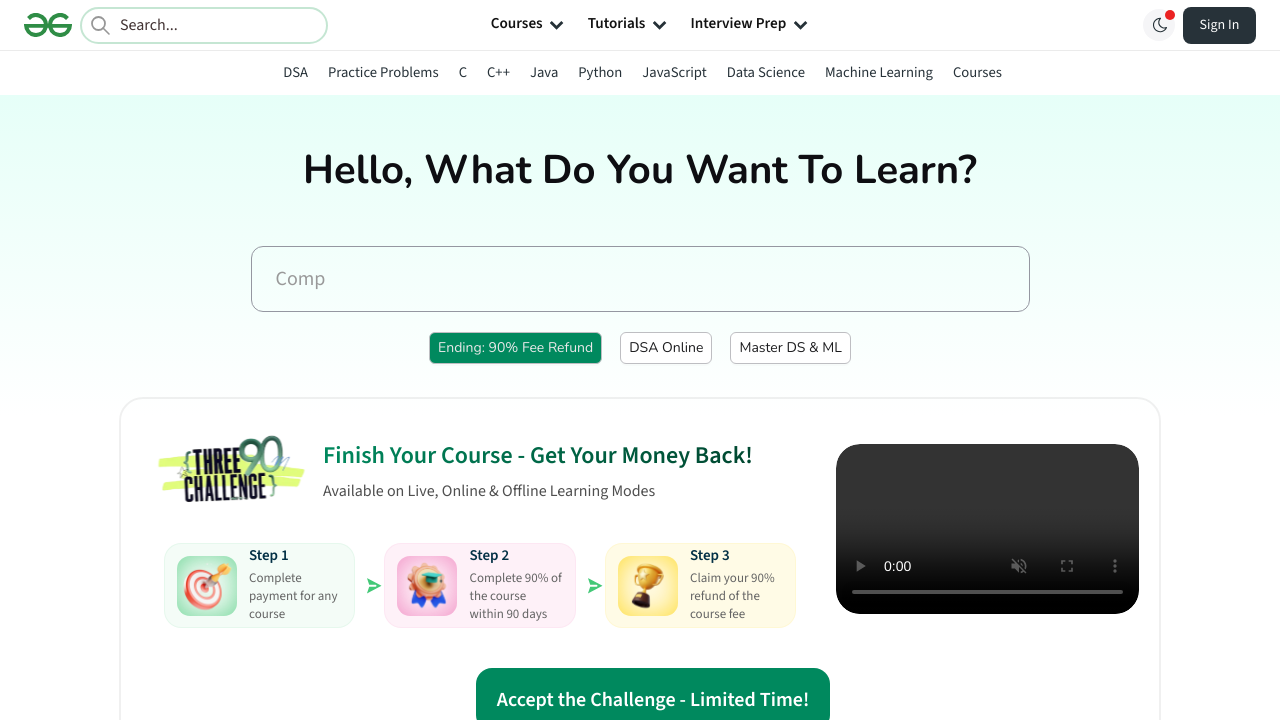

Located the Courses link element
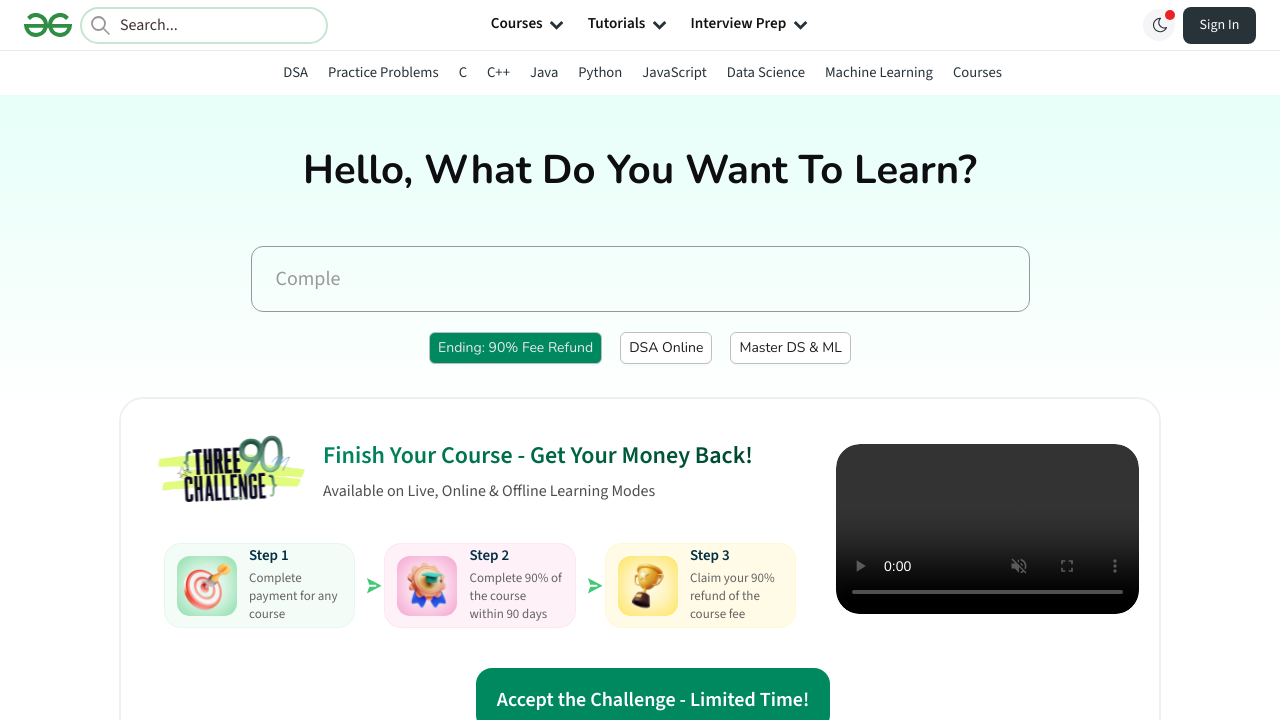

Hovered over the Courses link at (517, 25) on internal:text="Courses"i >> nth=0
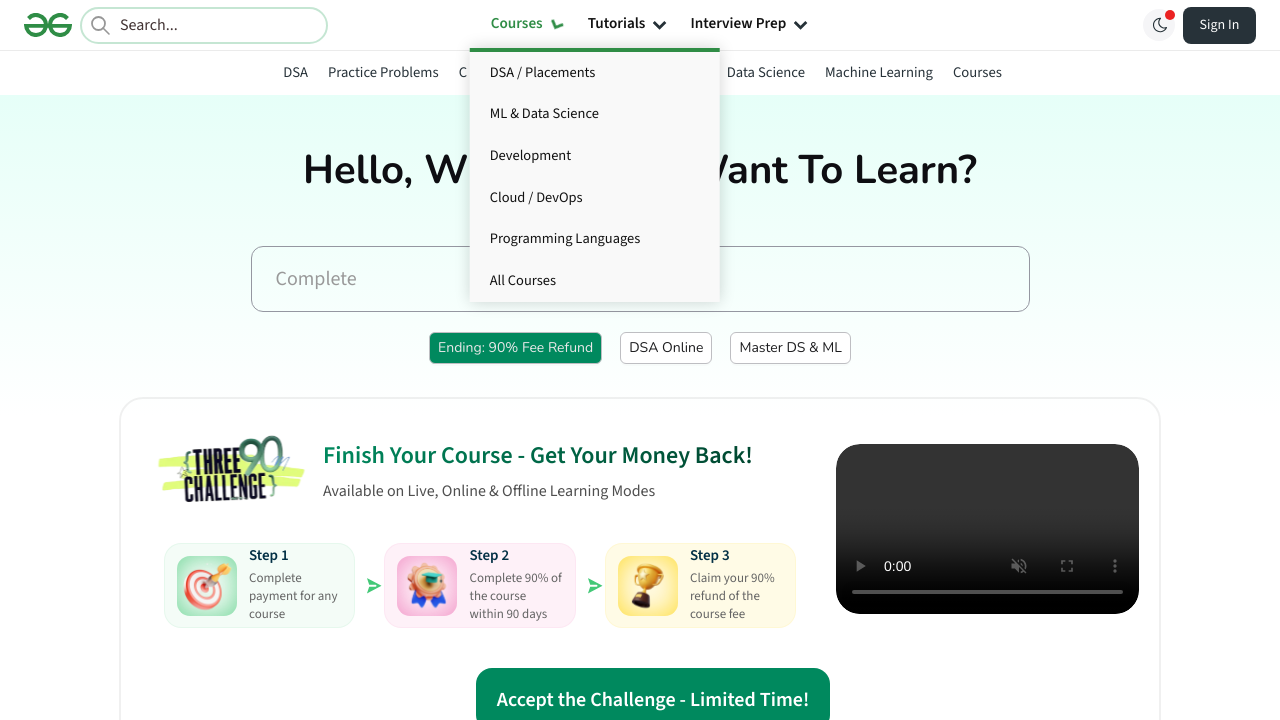

Performed mouse down action on Courses link (click and hold) at (517, 25)
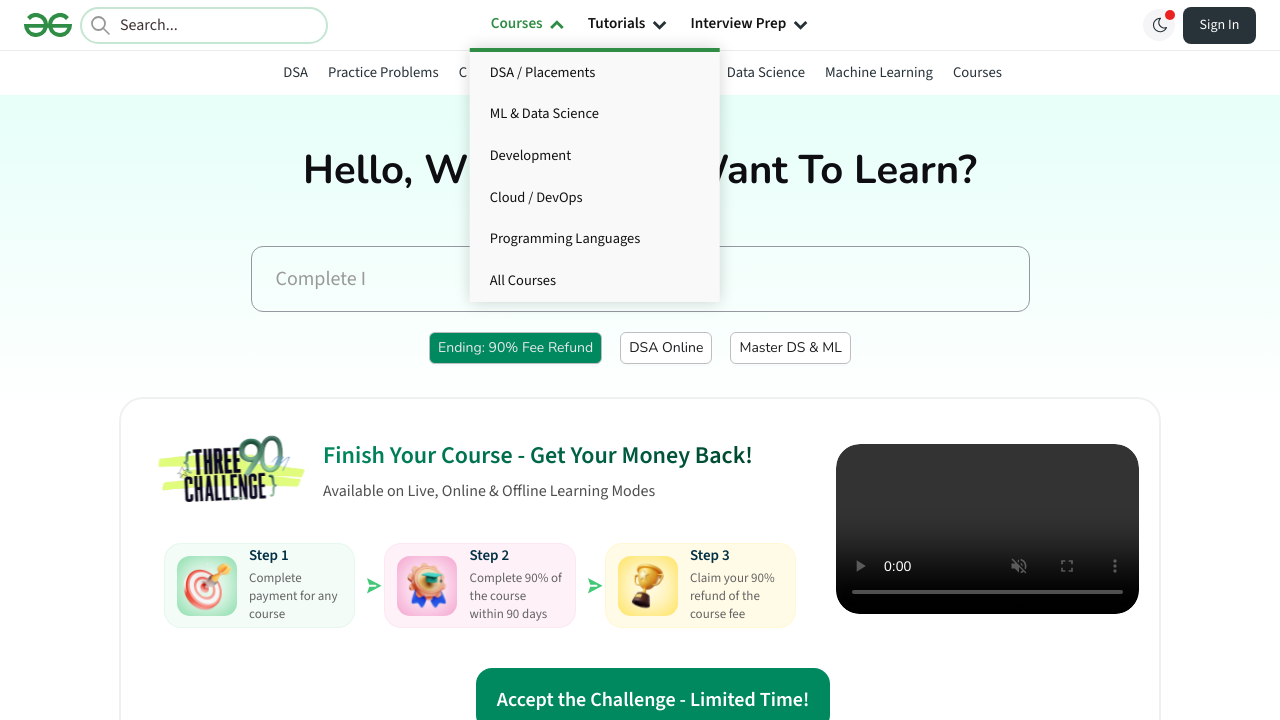

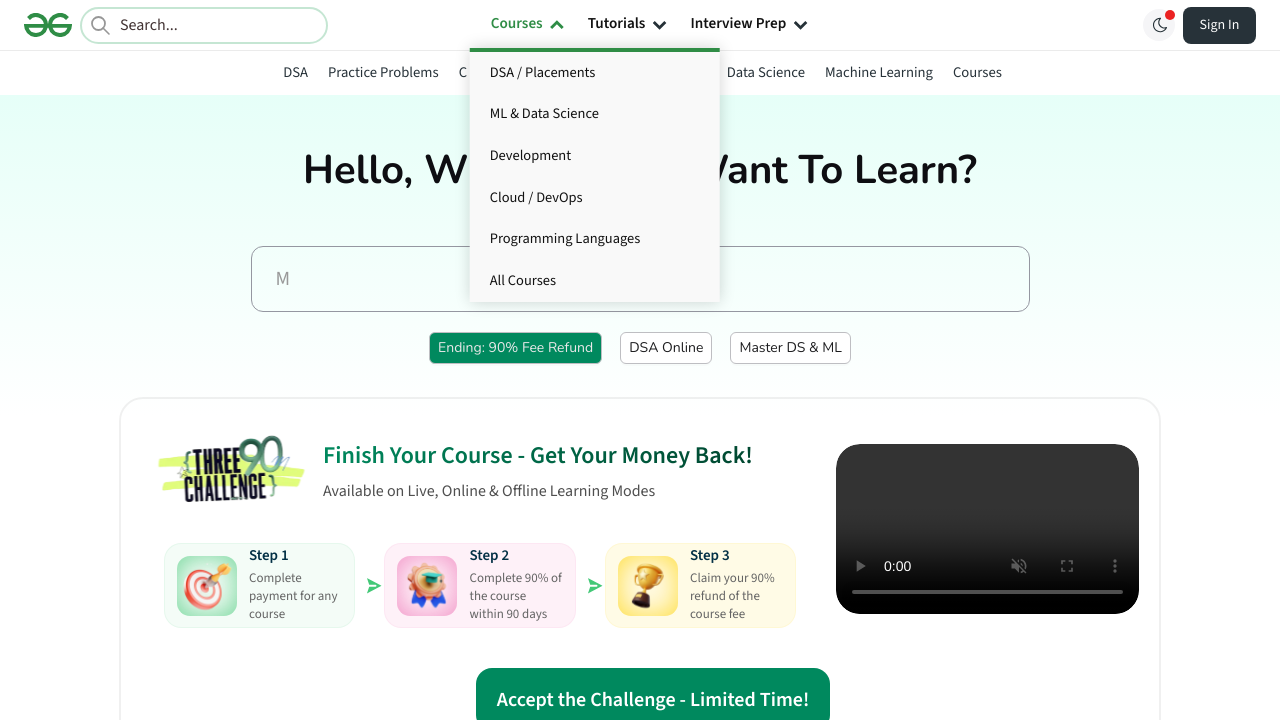